Tests keyboard actions including tab navigation and copy-paste operations in a form

Starting URL: https://demoqa.com/alerts

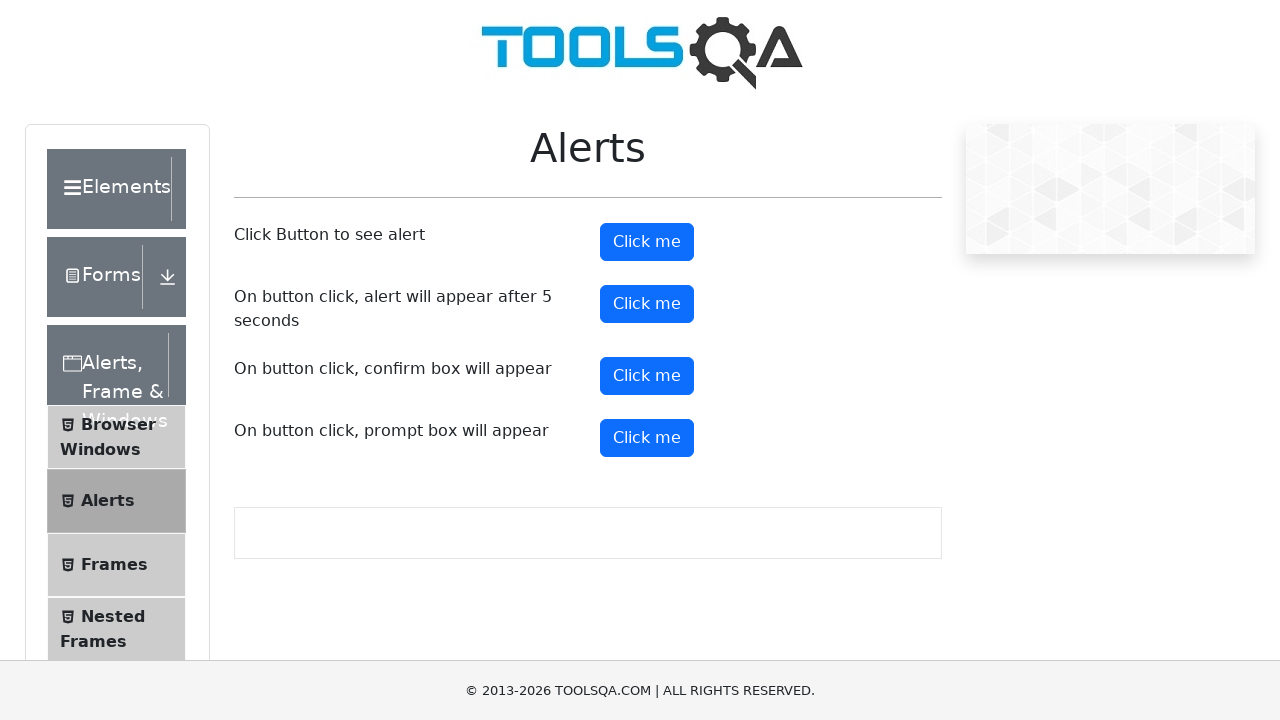

Clicked on Elements section at (109, 189) on xpath=//div[text()='Elements']
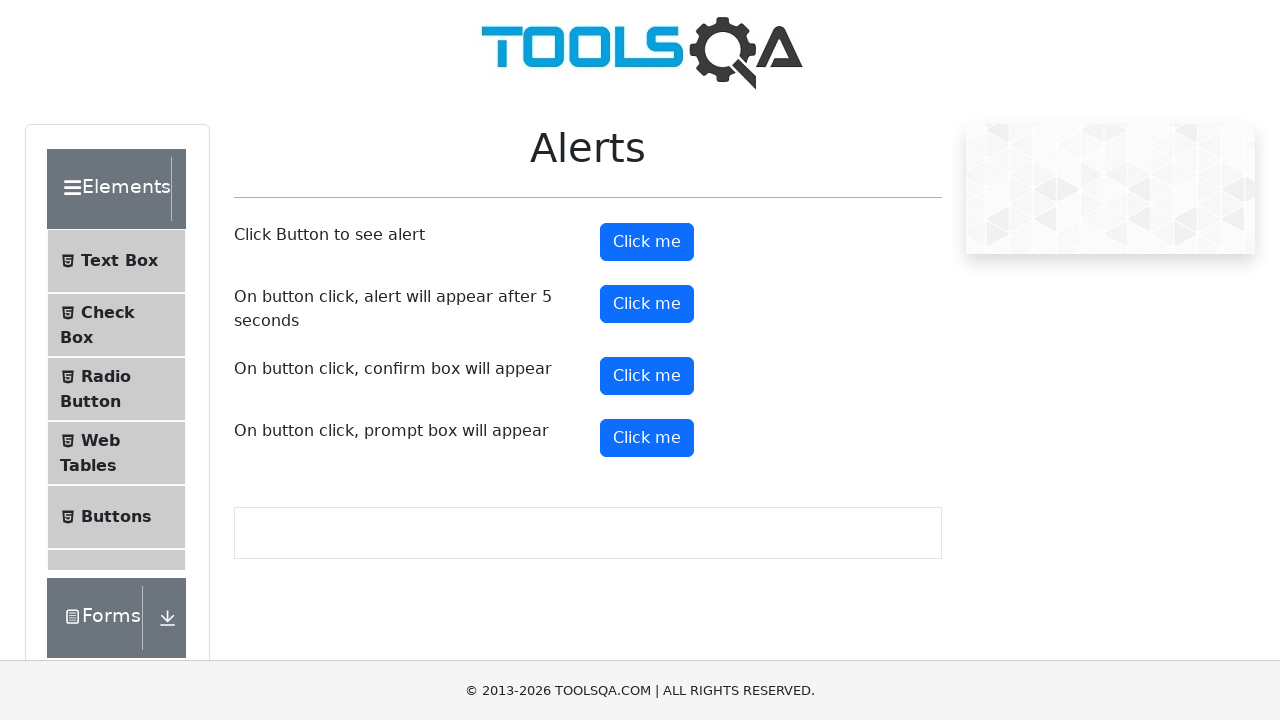

Clicked on Text Box menu item at (119, 261) on xpath=//span[text()='Text Box']
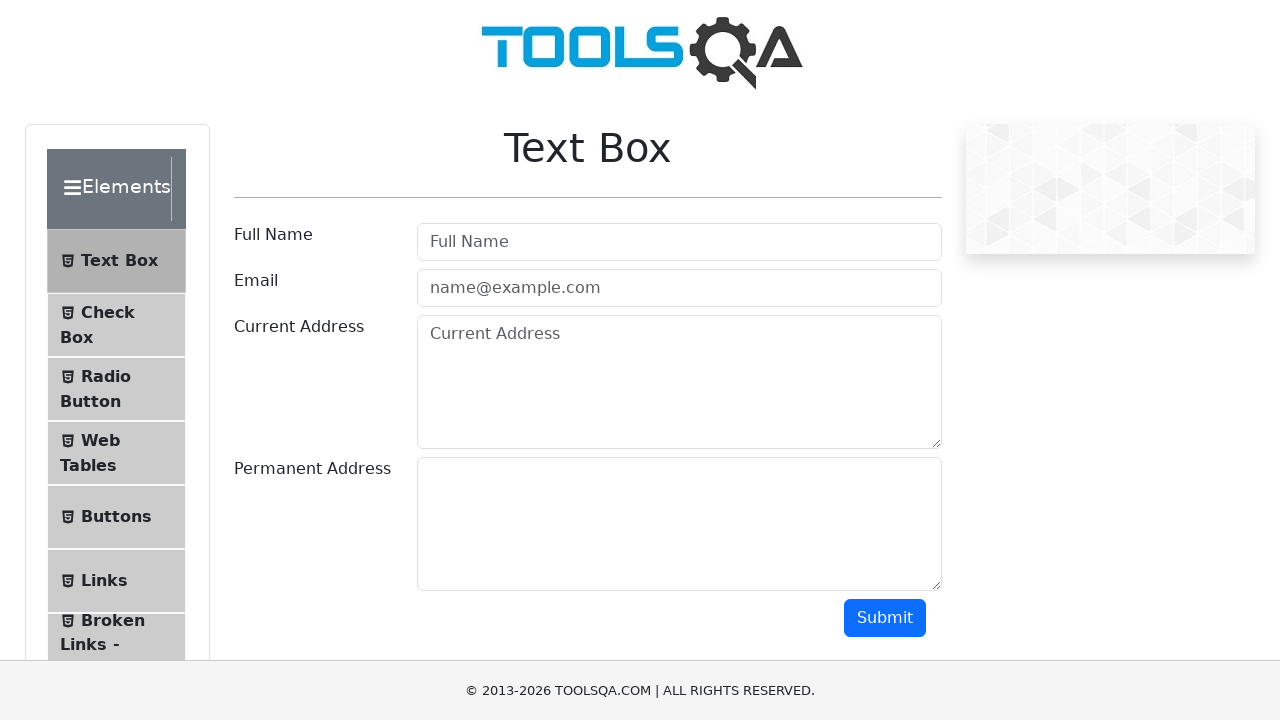

Scrolled down by 150 pixels
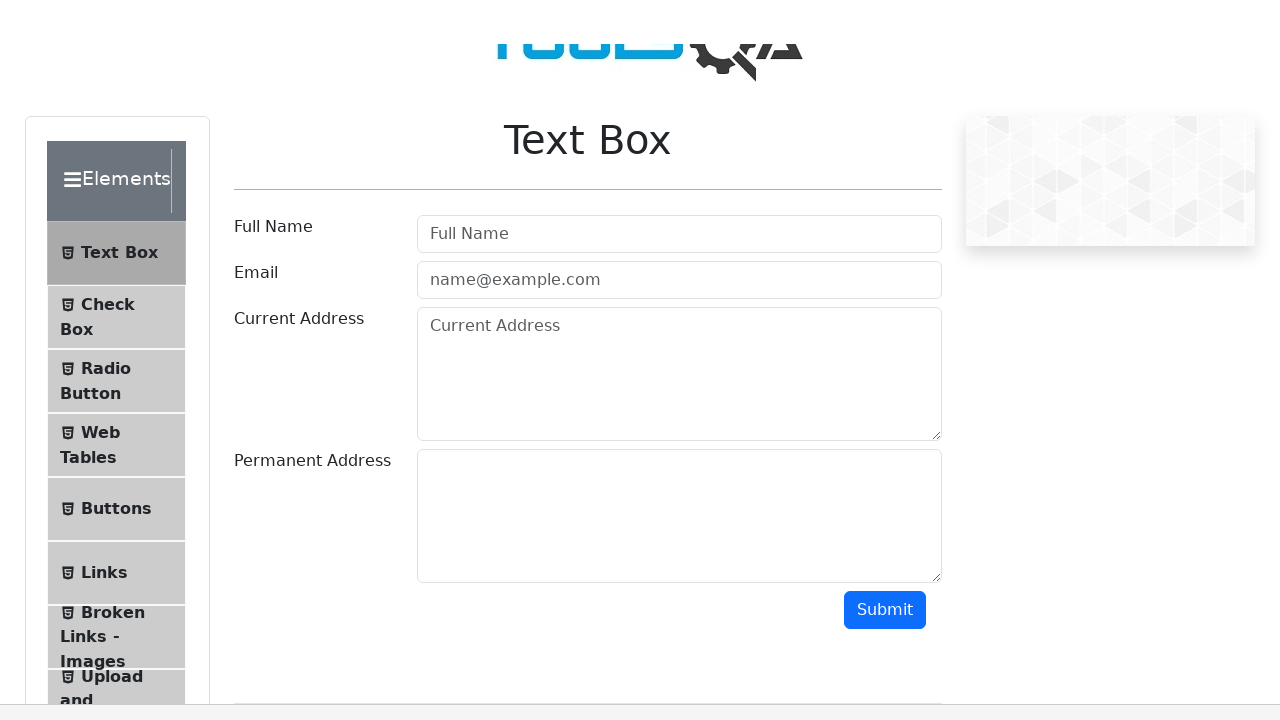

Filled Full Name field with 'Practice Test' on //input[@placeholder='Full Name']
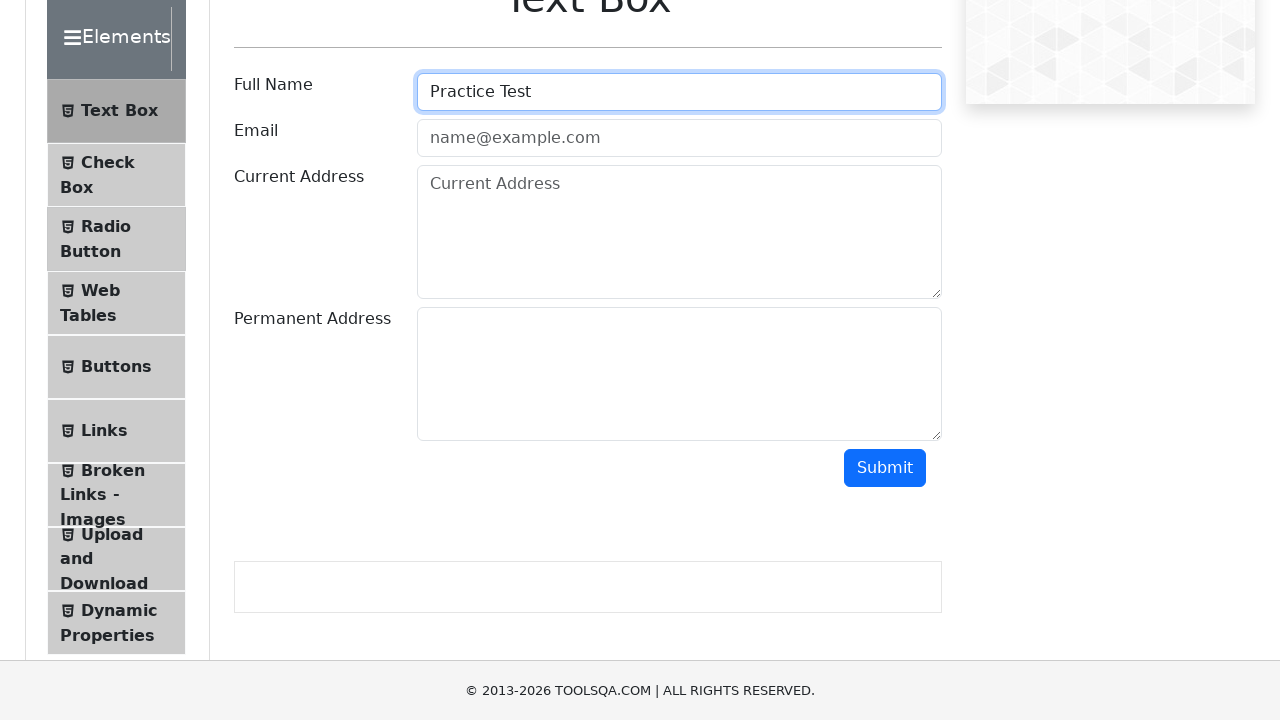

Pressed Tab to navigate to email field on //input[@placeholder='Full Name']
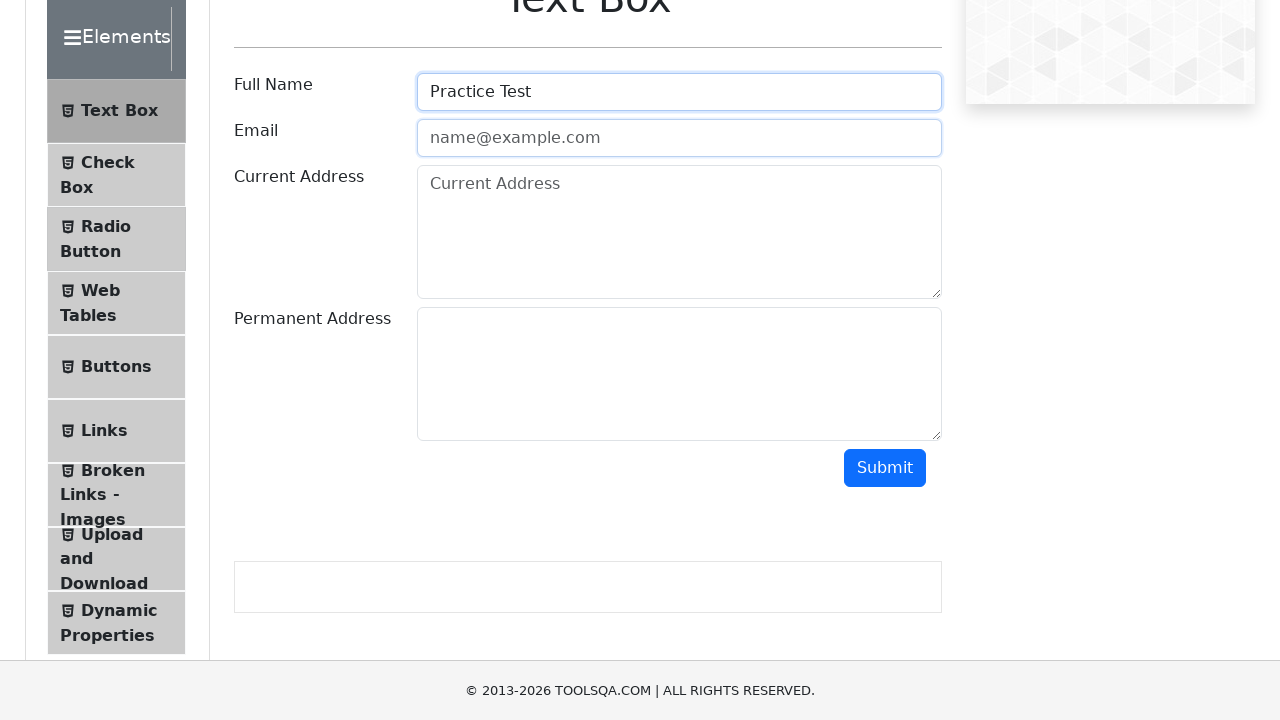

Typed email address 'example@demo.com' in email field
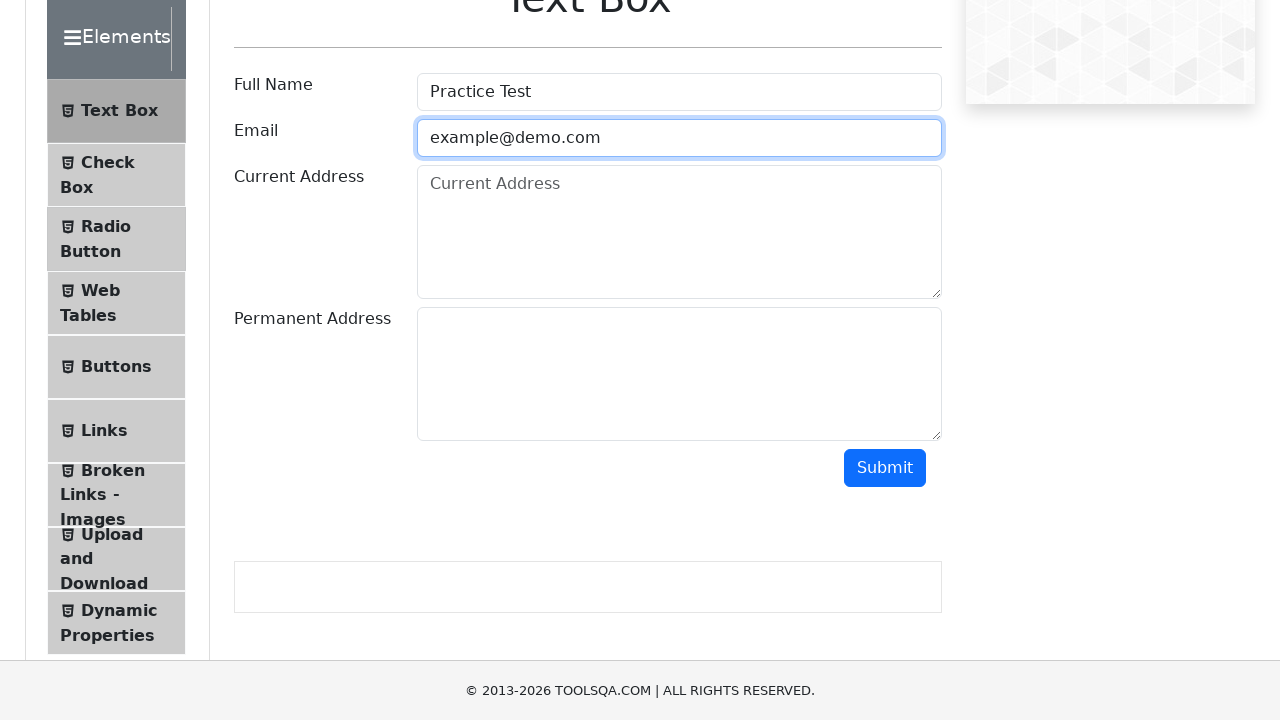

Pressed Tab to navigate to current address field
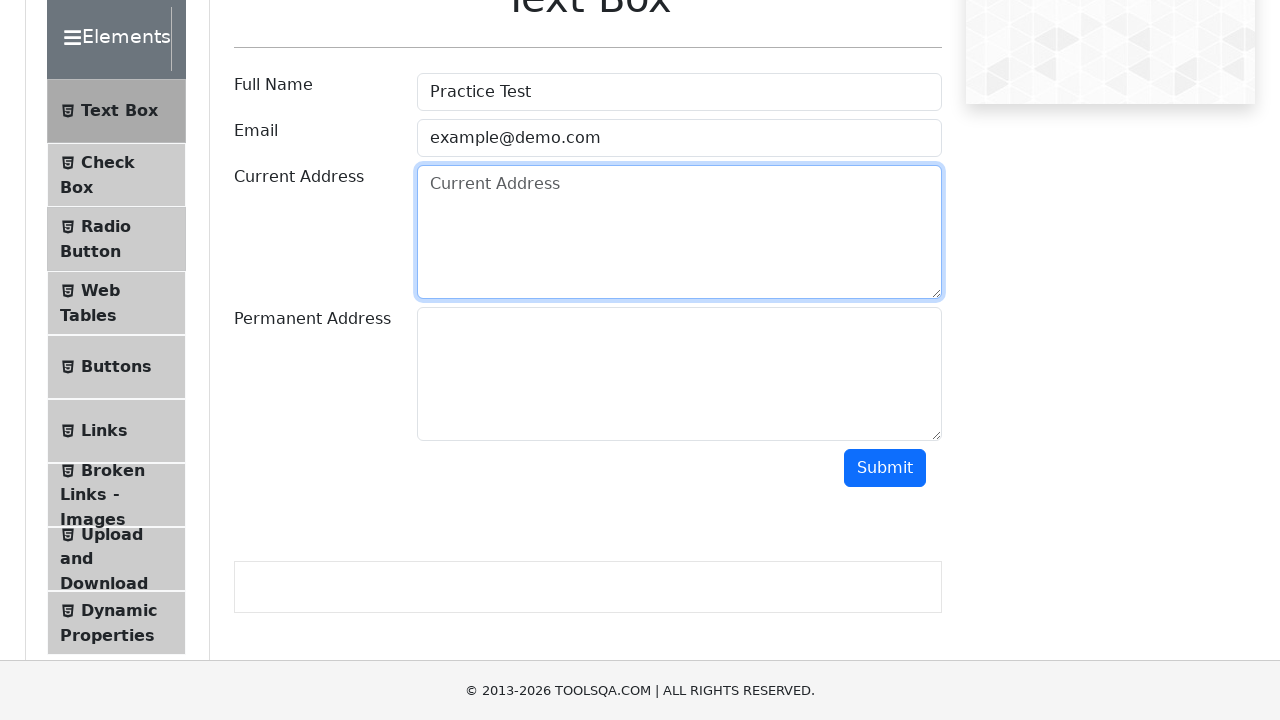

Typed current address '1-4-870/1, Goshala ROAD' in address field
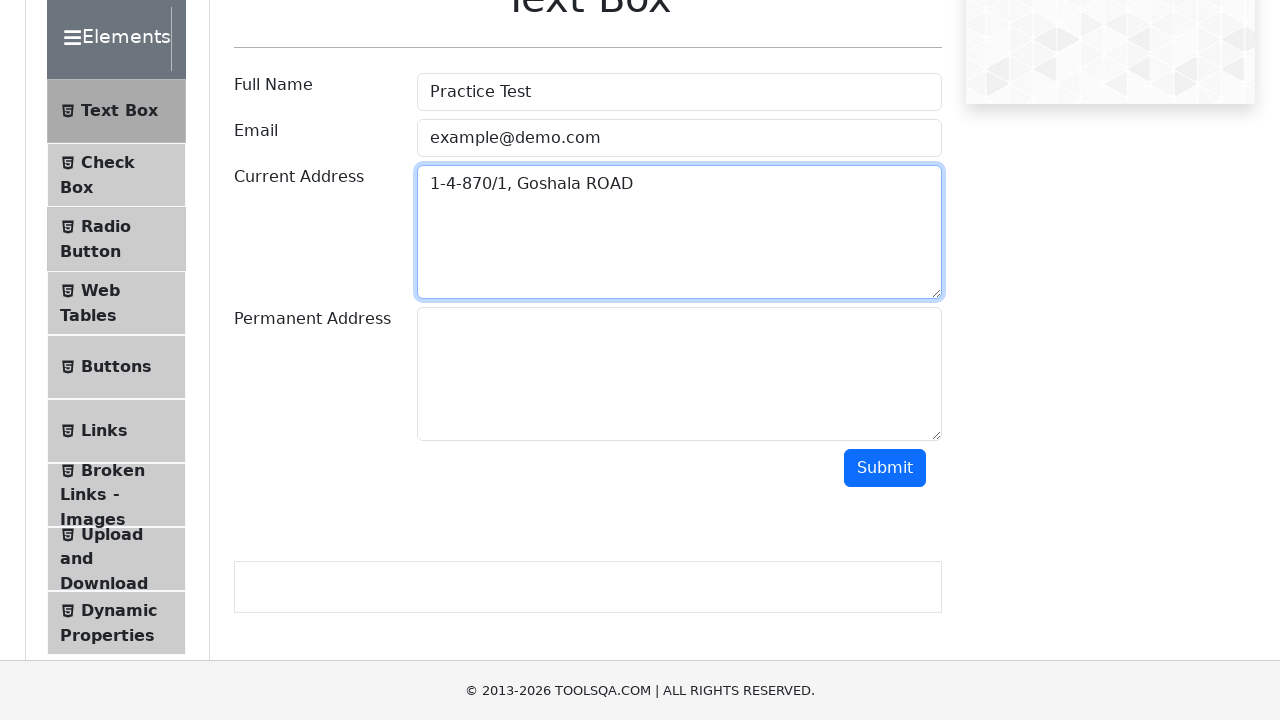

Selected all text in current address field using Ctrl+A
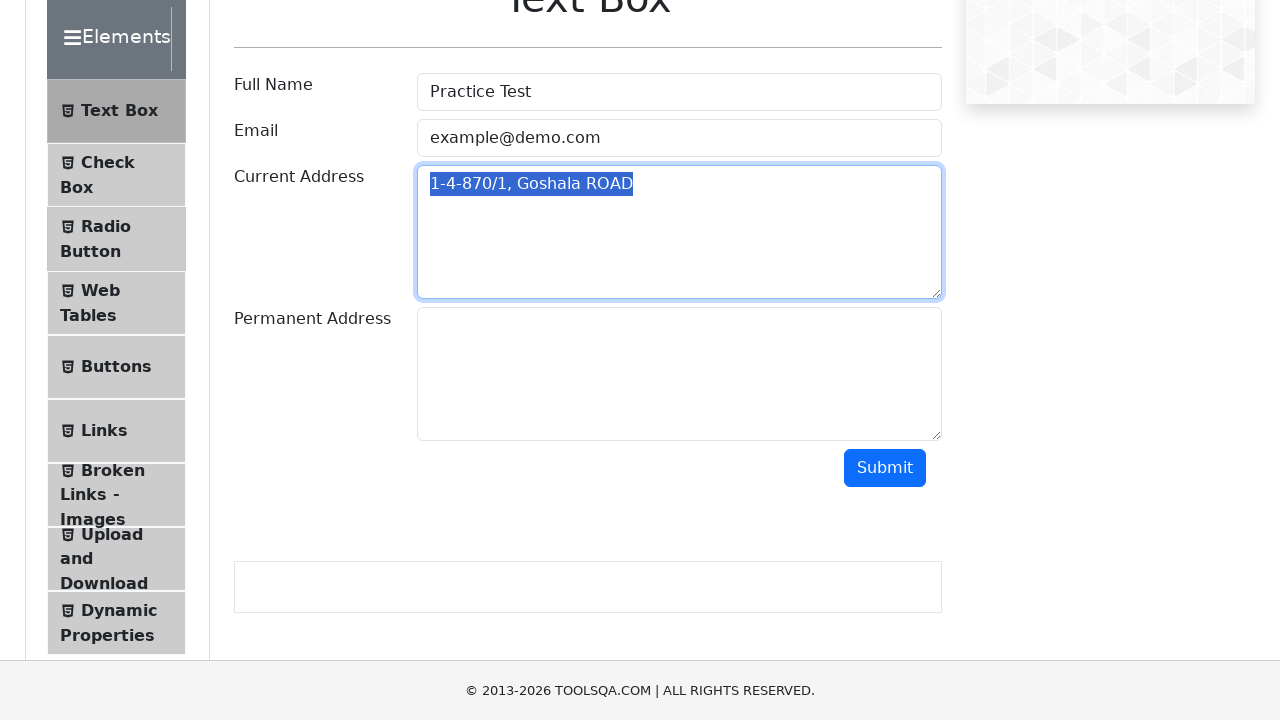

Copied selected address text using Ctrl+C
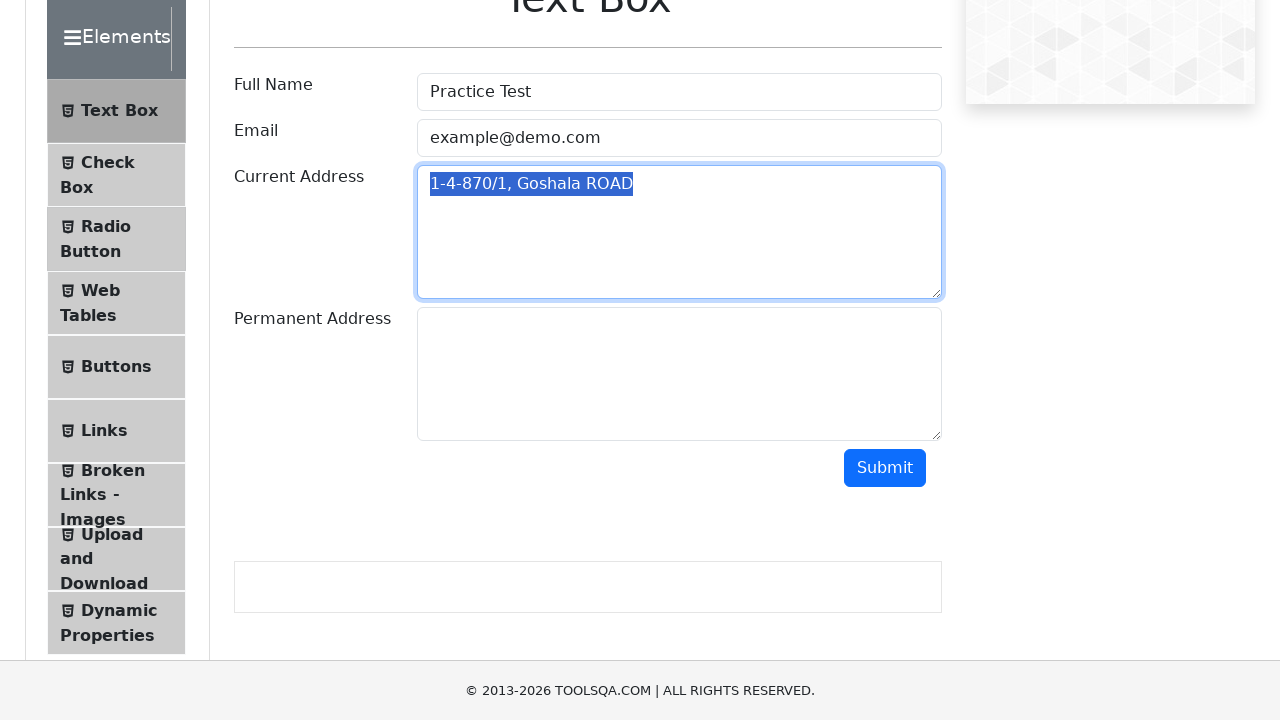

Pressed Tab to navigate to permanent address field
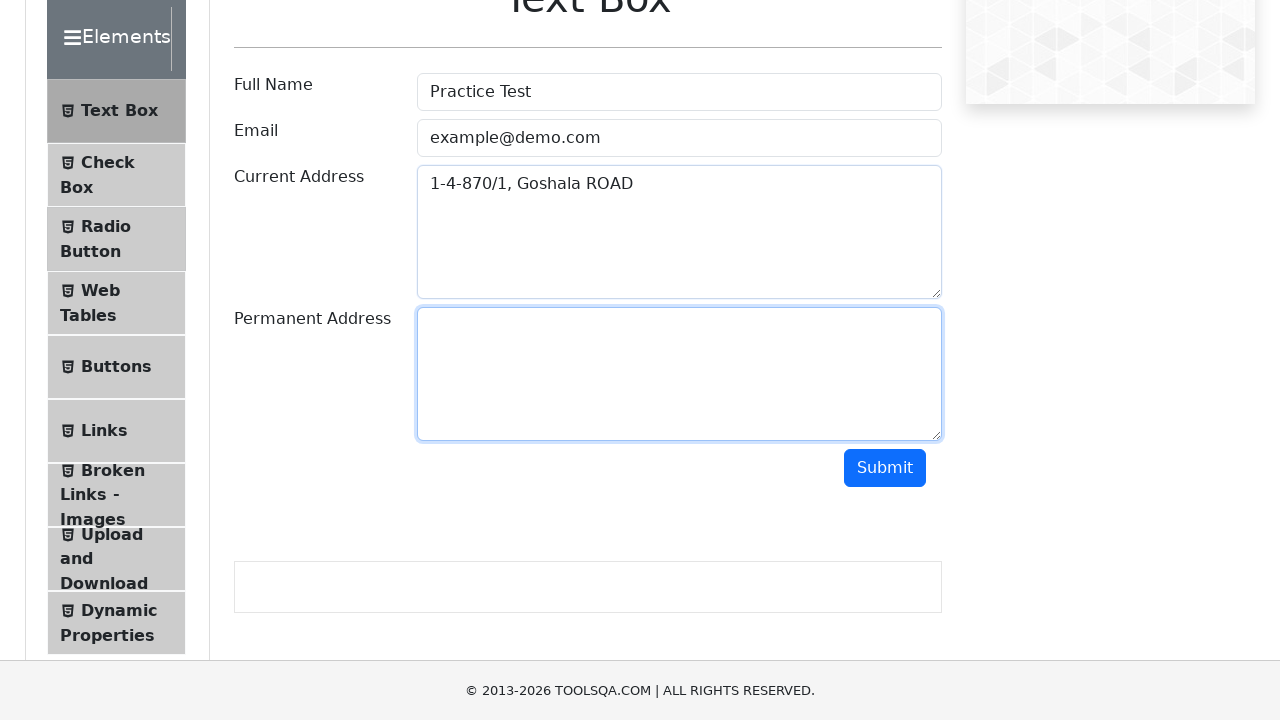

Pasted copied address text into permanent address field using Ctrl+V
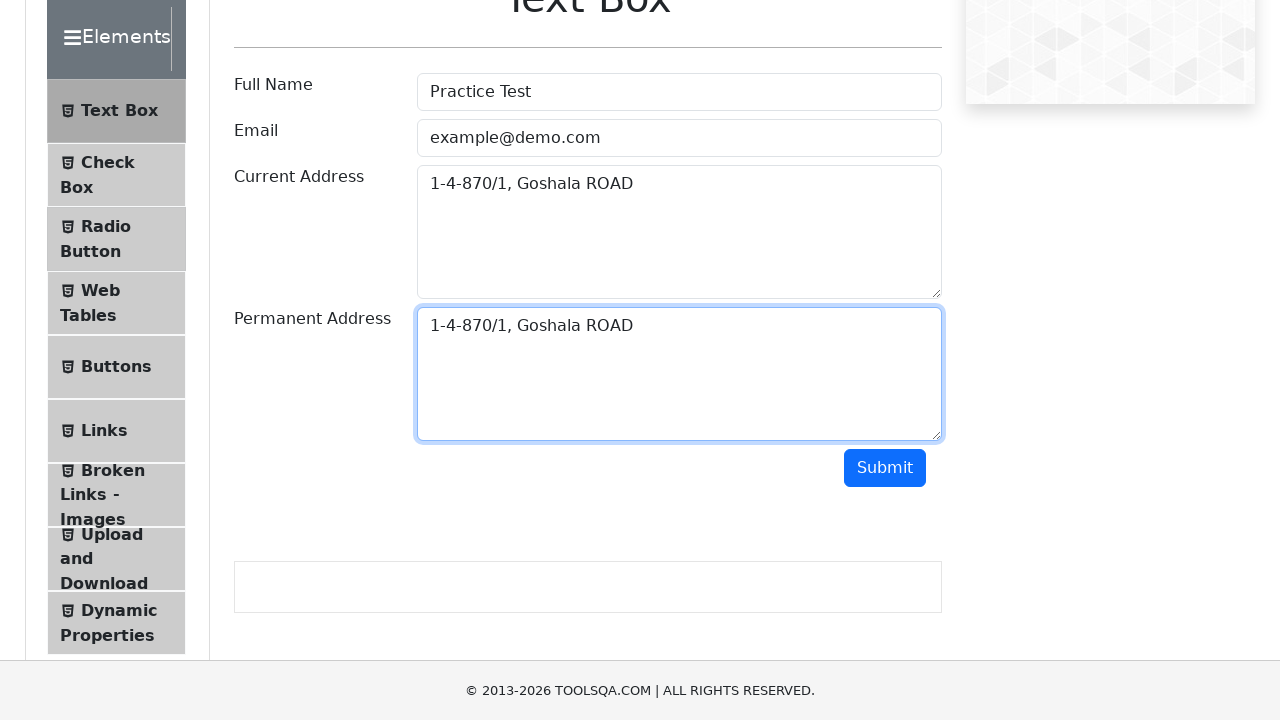

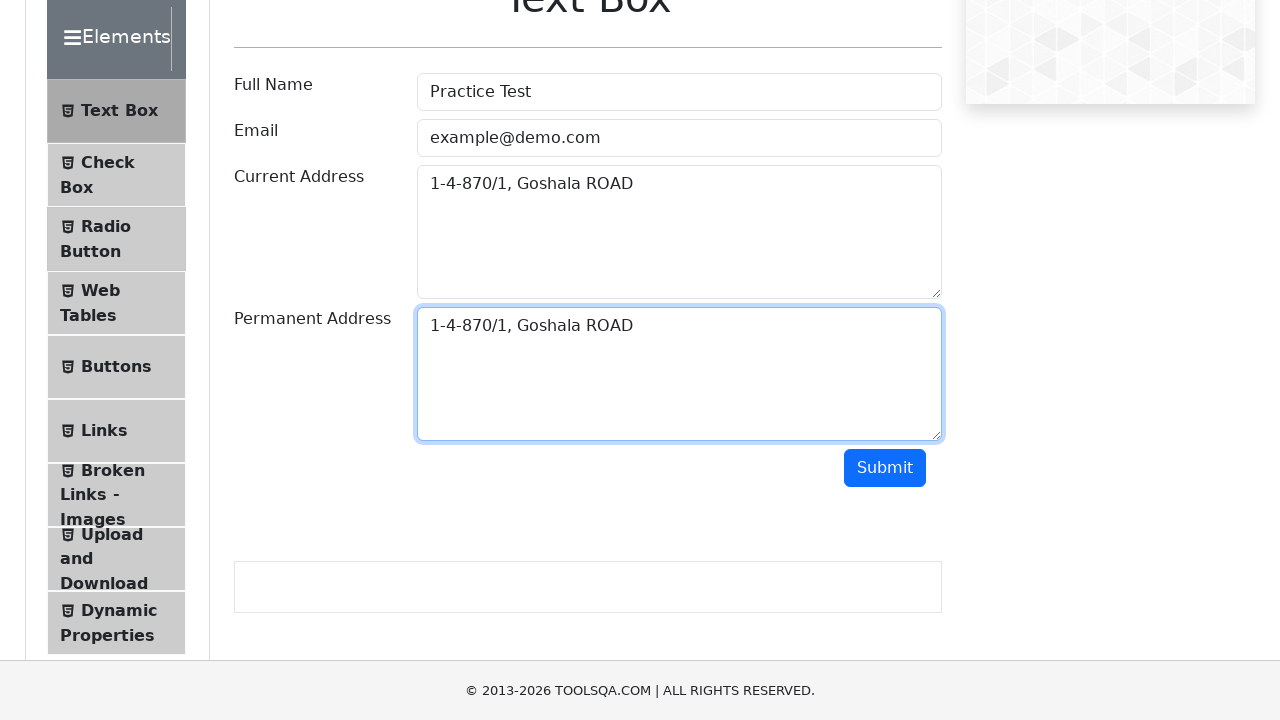